Tests that clicking 'Clear completed' removes completed items from the list

Starting URL: https://demo.playwright.dev/todomvc

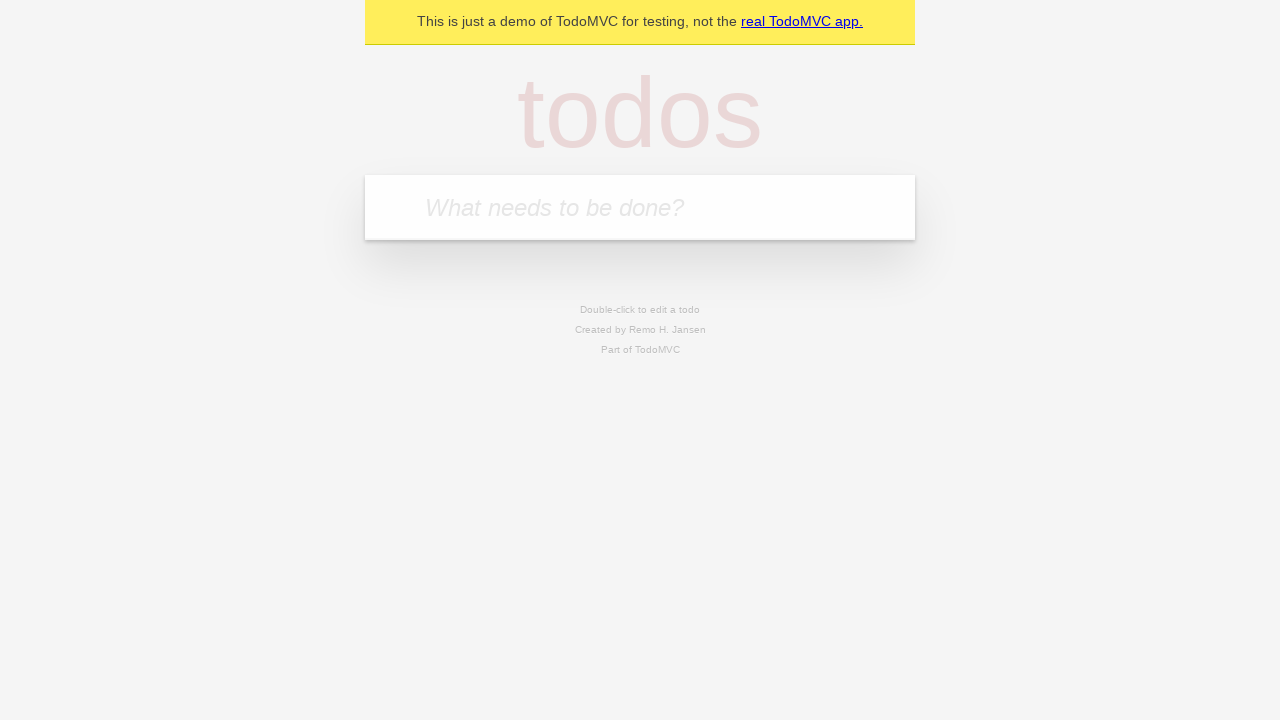

Filled todo input with 'buy some cheese' on internal:attr=[placeholder="What needs to be done?"i]
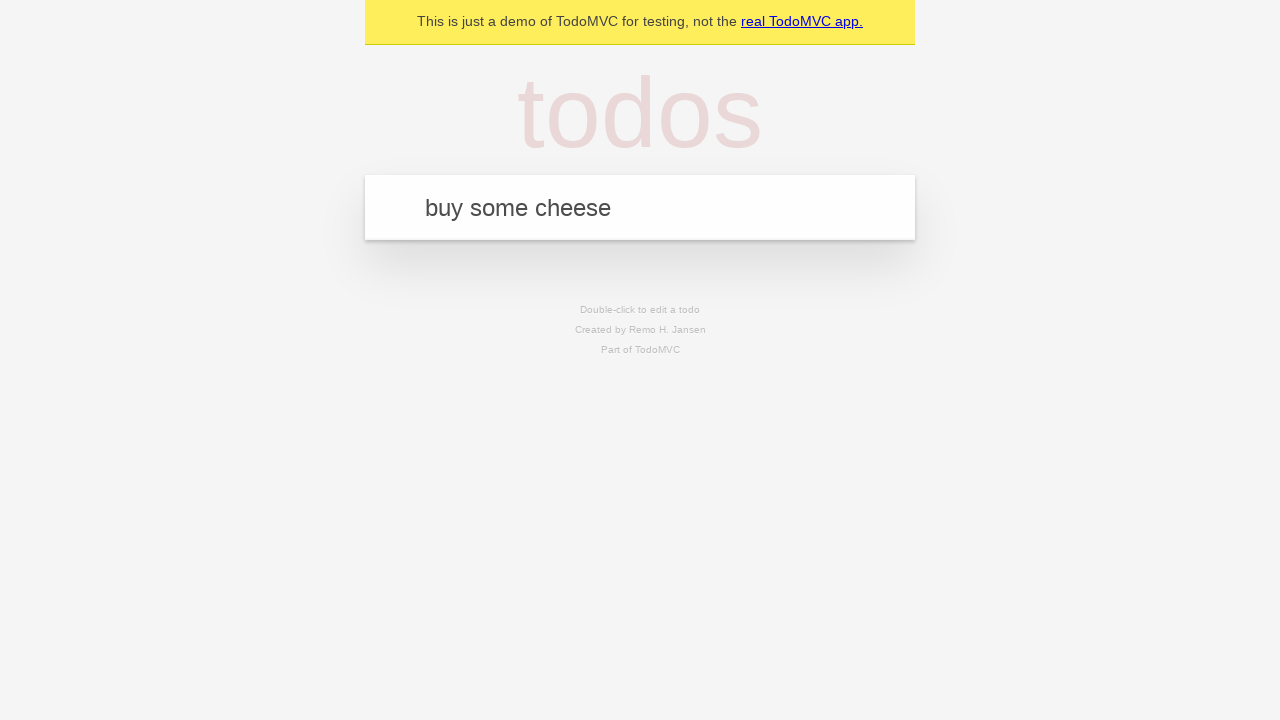

Pressed Enter to add first todo on internal:attr=[placeholder="What needs to be done?"i]
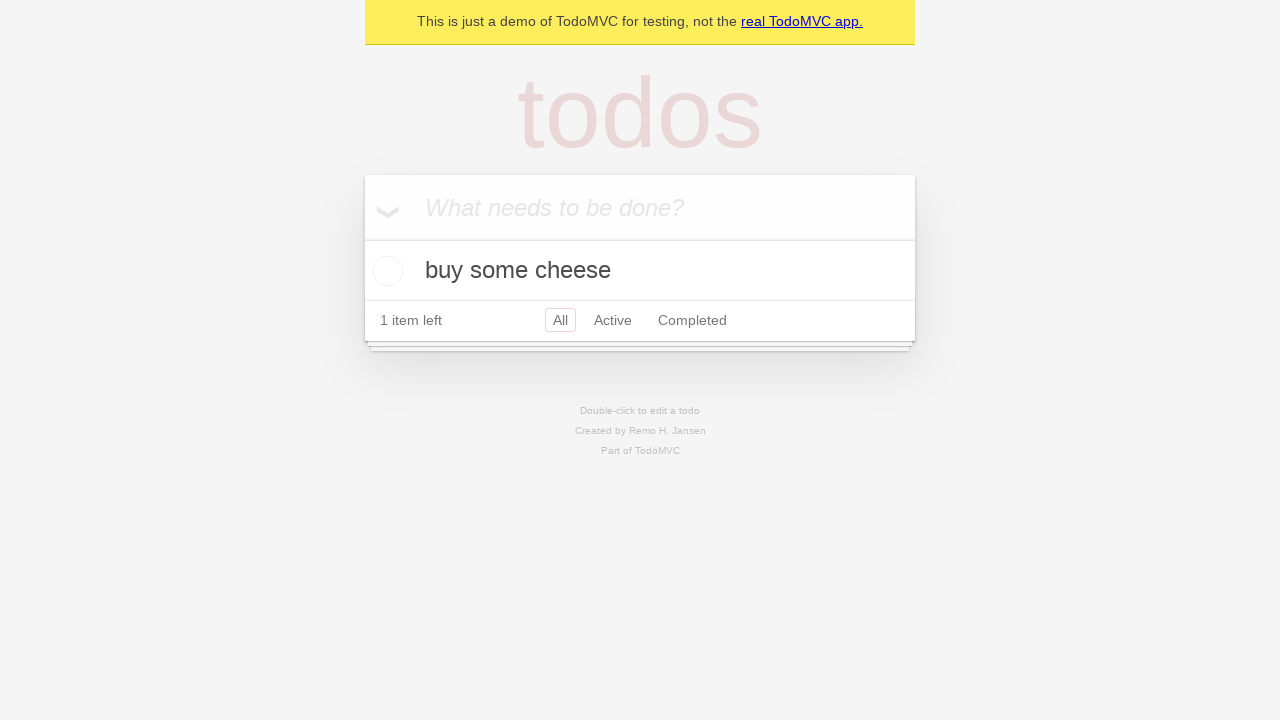

Filled todo input with 'feed the cat' on internal:attr=[placeholder="What needs to be done?"i]
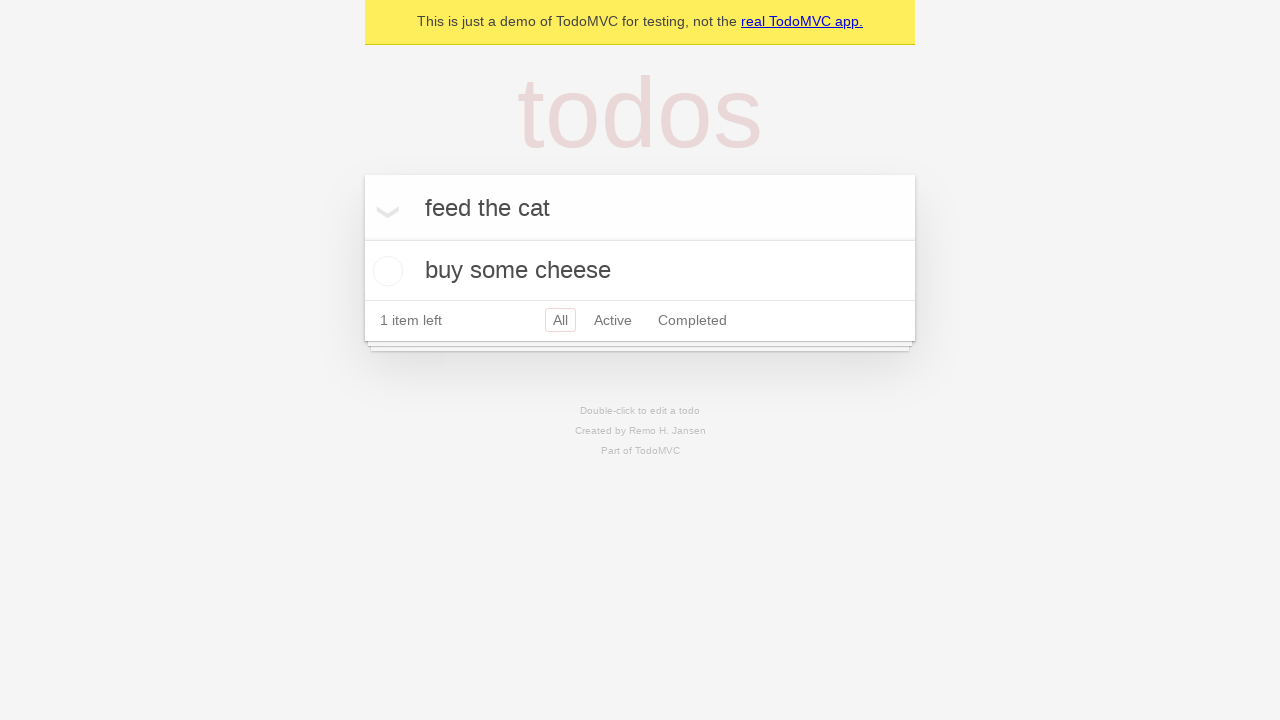

Pressed Enter to add second todo on internal:attr=[placeholder="What needs to be done?"i]
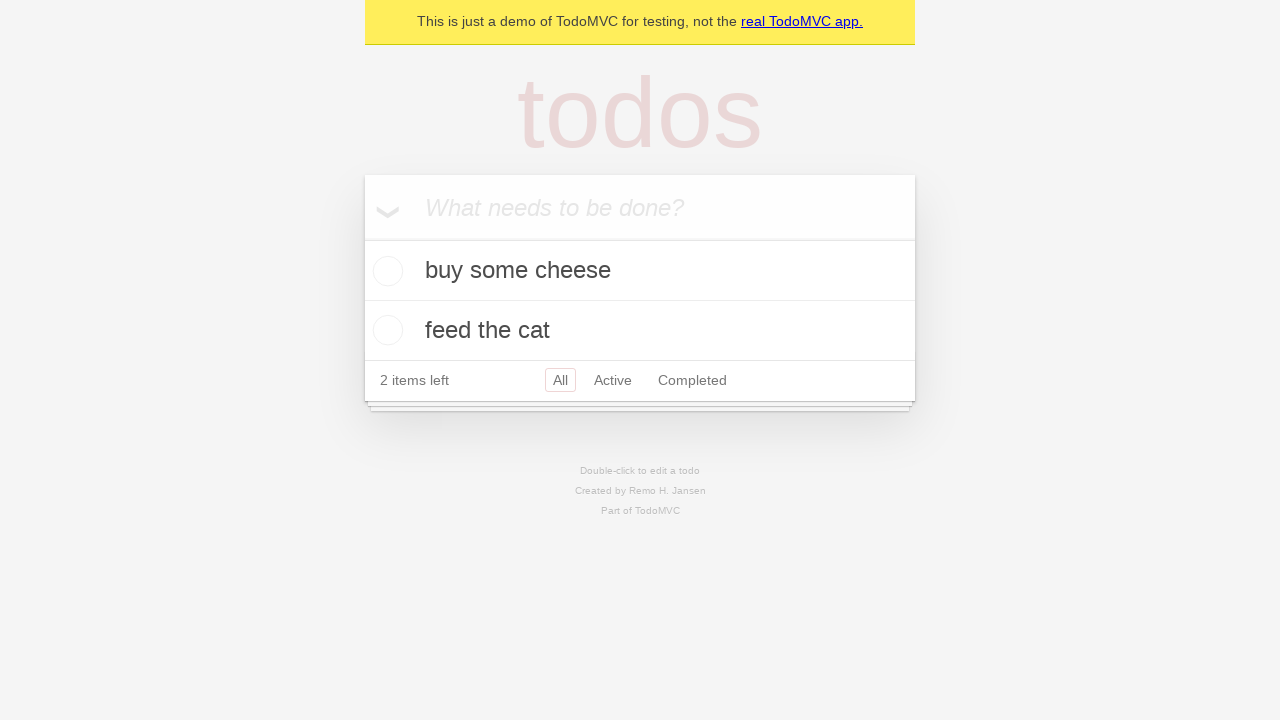

Filled todo input with 'book a doctors appointment' on internal:attr=[placeholder="What needs to be done?"i]
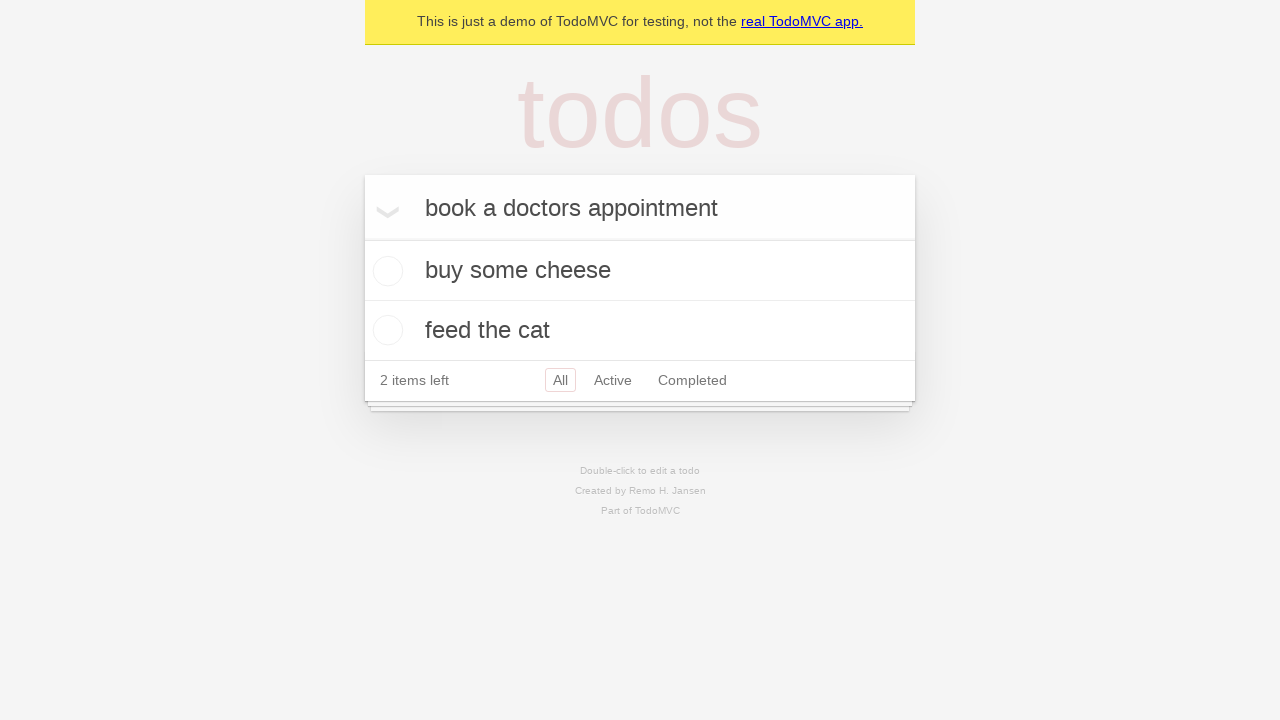

Pressed Enter to add third todo on internal:attr=[placeholder="What needs to be done?"i]
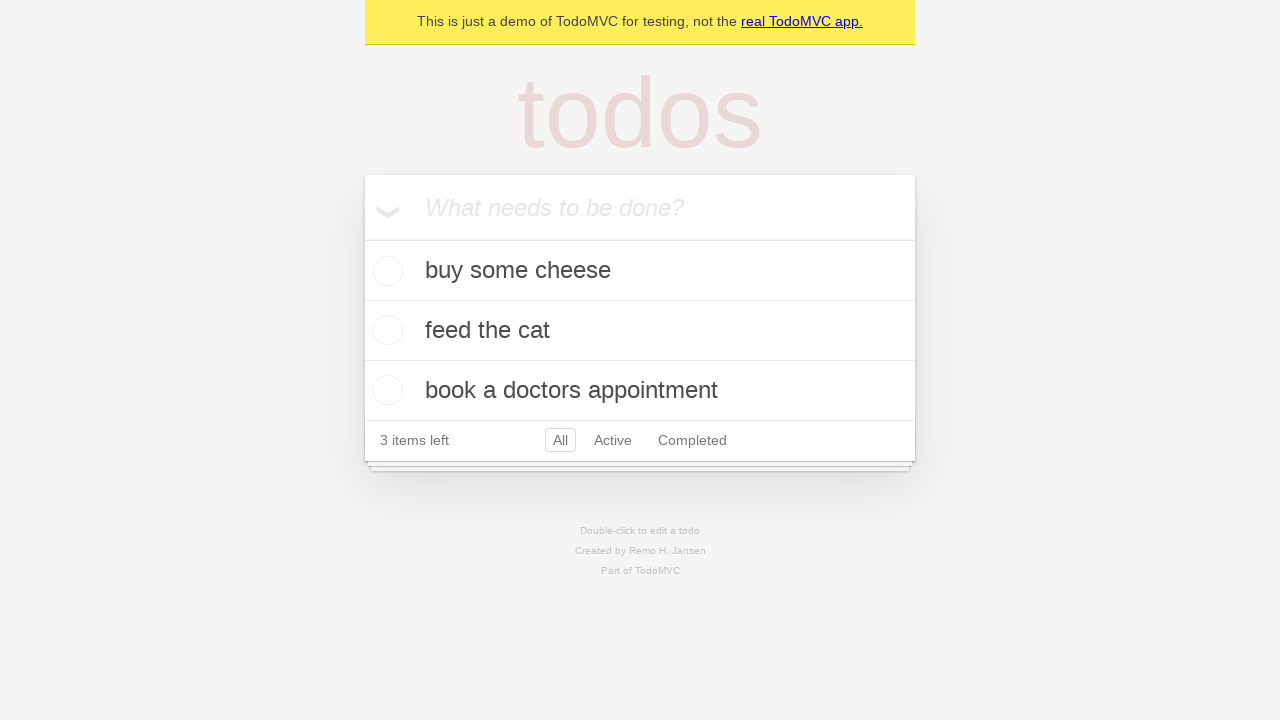

Checked the second todo item 'feed the cat' at (385, 330) on internal:testid=[data-testid="todo-item"s] >> nth=1 >> internal:role=checkbox
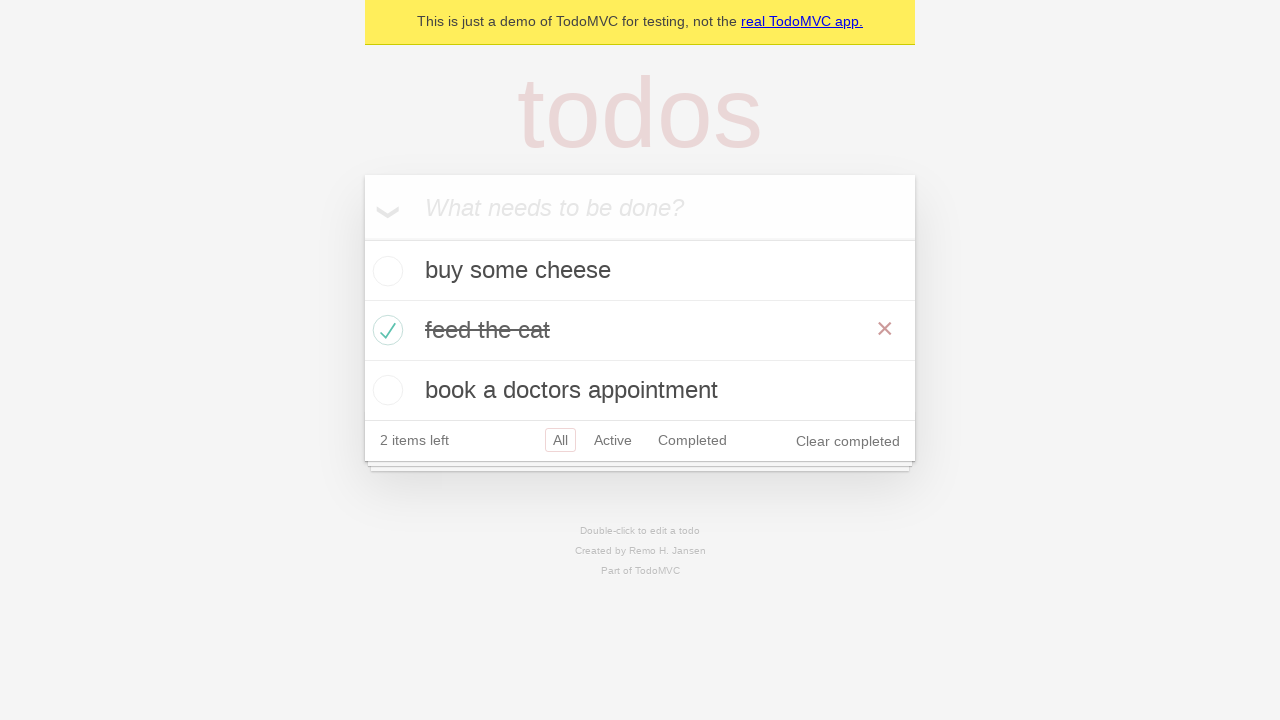

Clicked 'Clear completed' button to remove completed items at (848, 441) on internal:role=button[name="Clear completed"i]
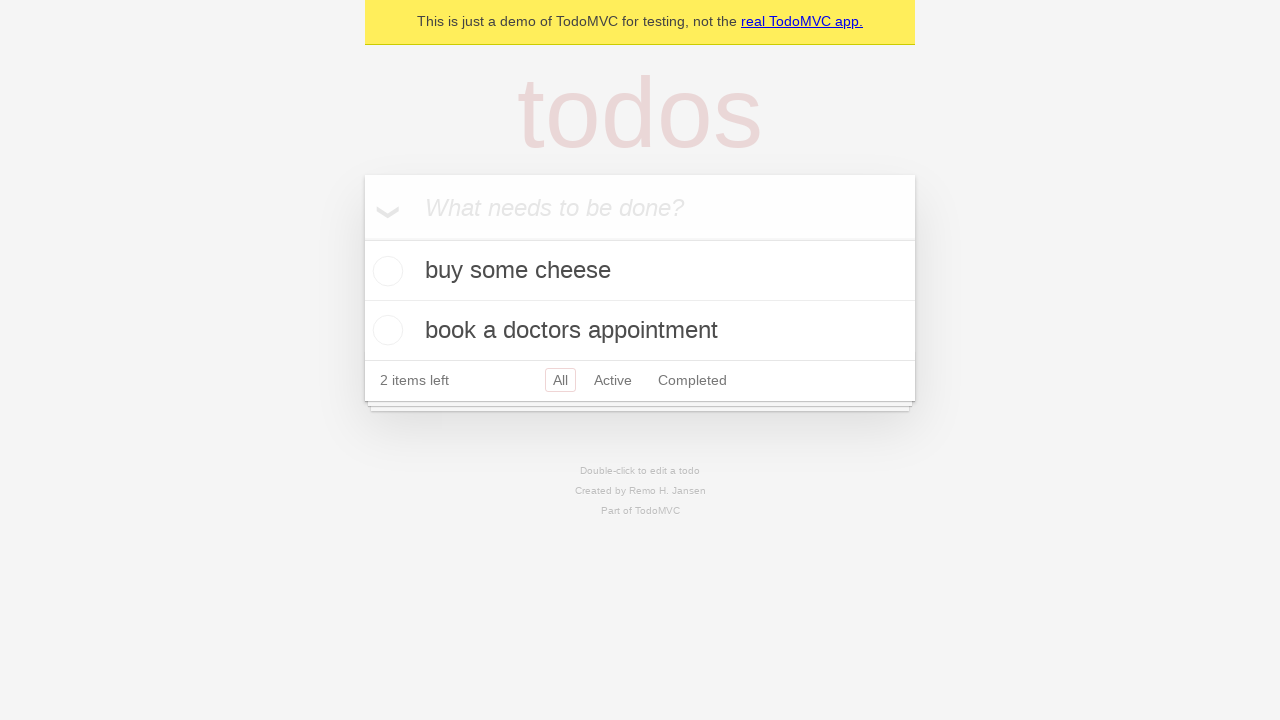

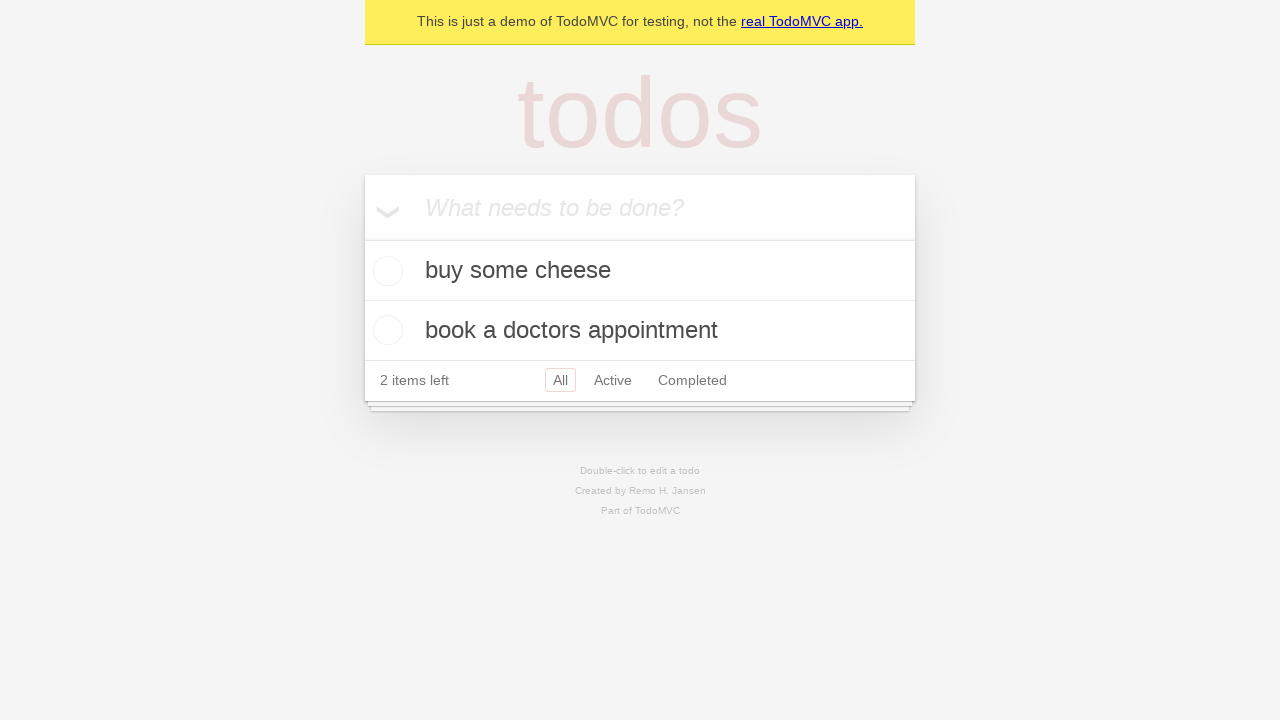